Tests AJAX functionality by clicking a button and waiting for a dynamically loaded green success message to appear on the page.

Starting URL: http://uitestingplayground.com/ajax

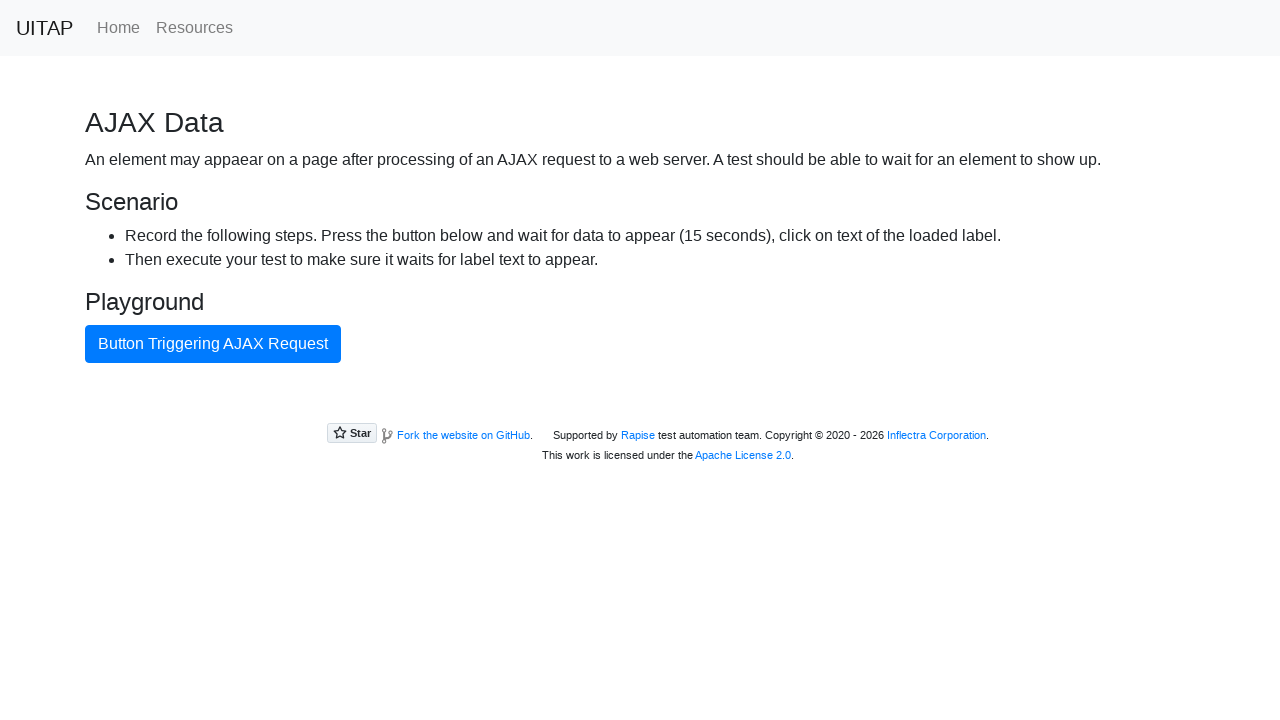

Waited for AJAX button to be present on page
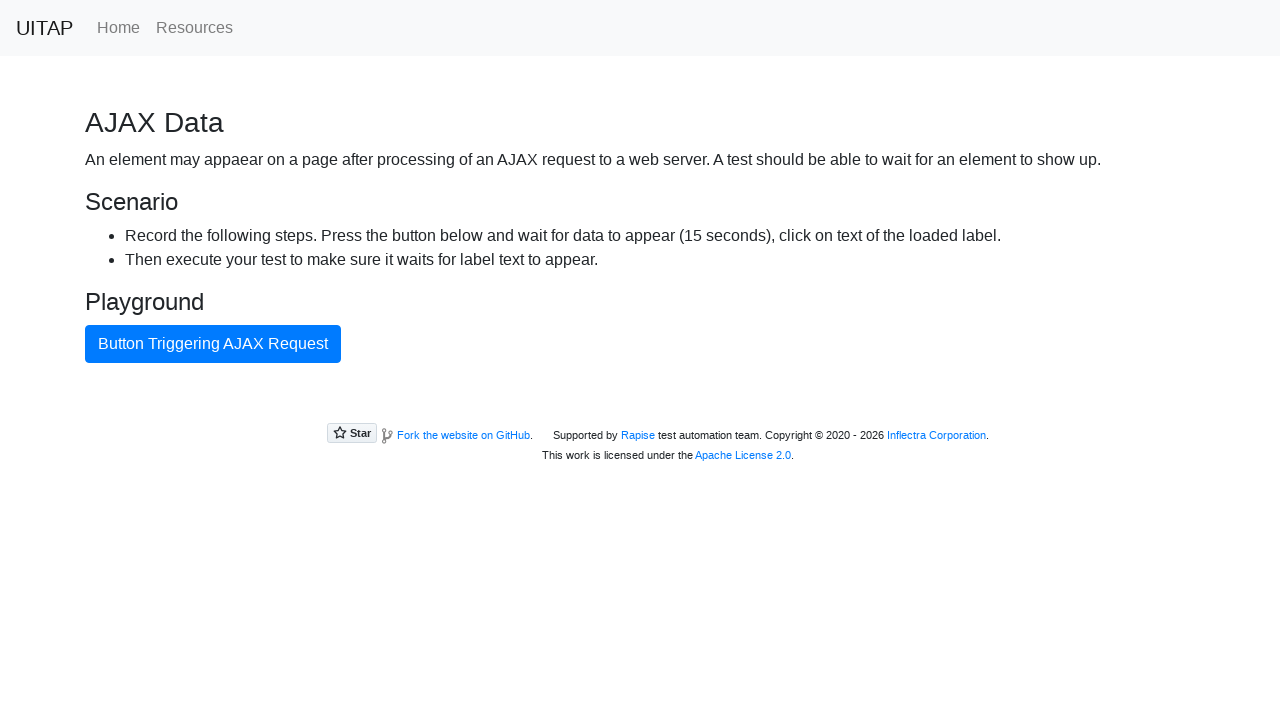

Clicked the AJAX button at (213, 344) on #ajaxButton
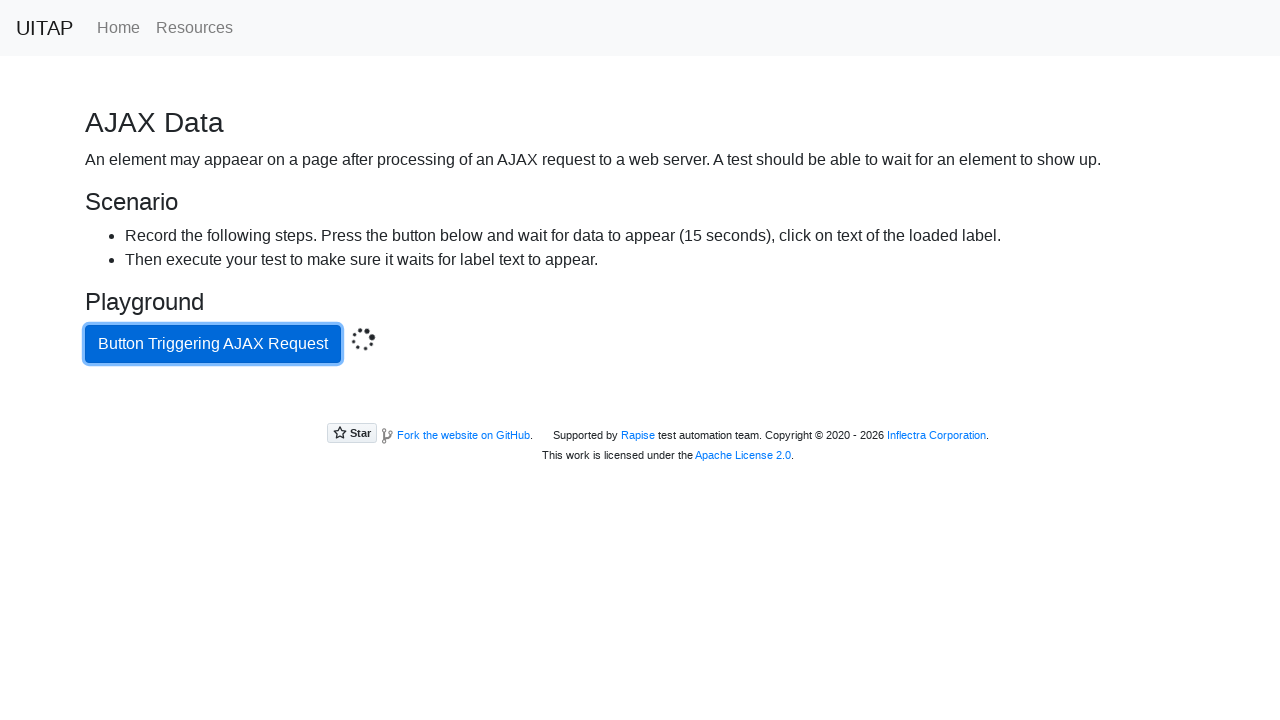

Waited for green success message to appear (AJAX response loaded)
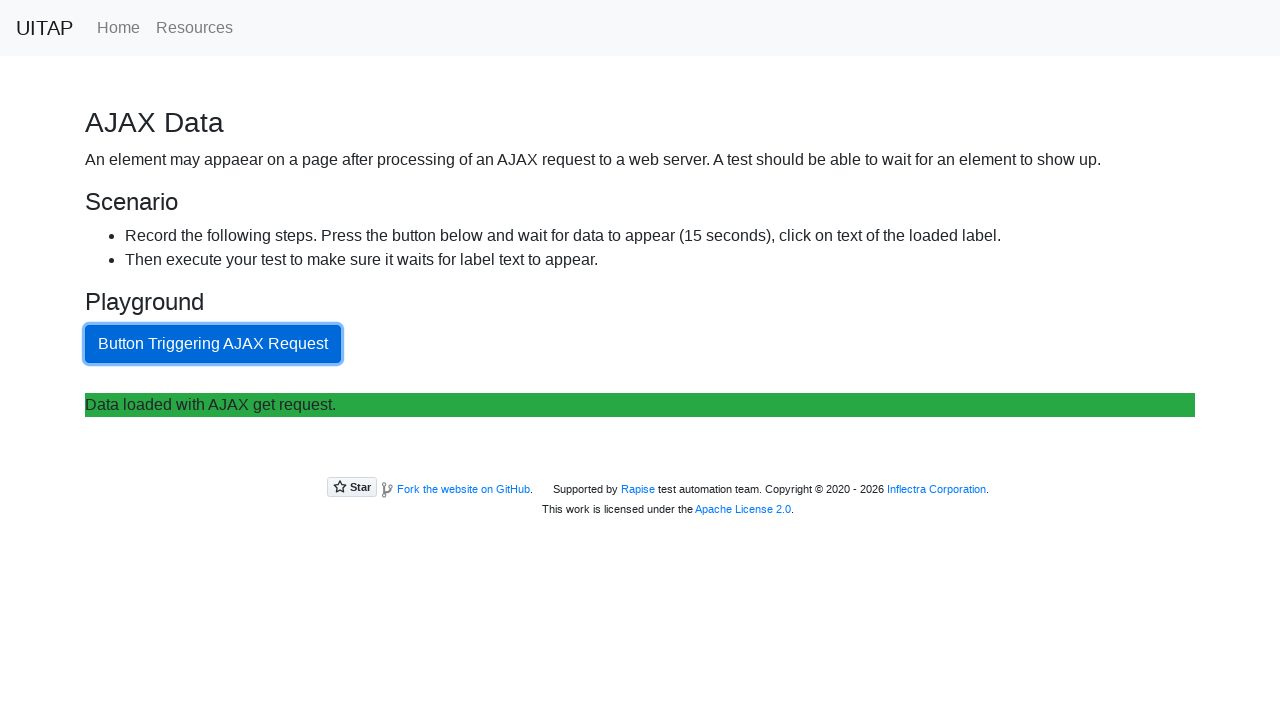

Located the green success message element
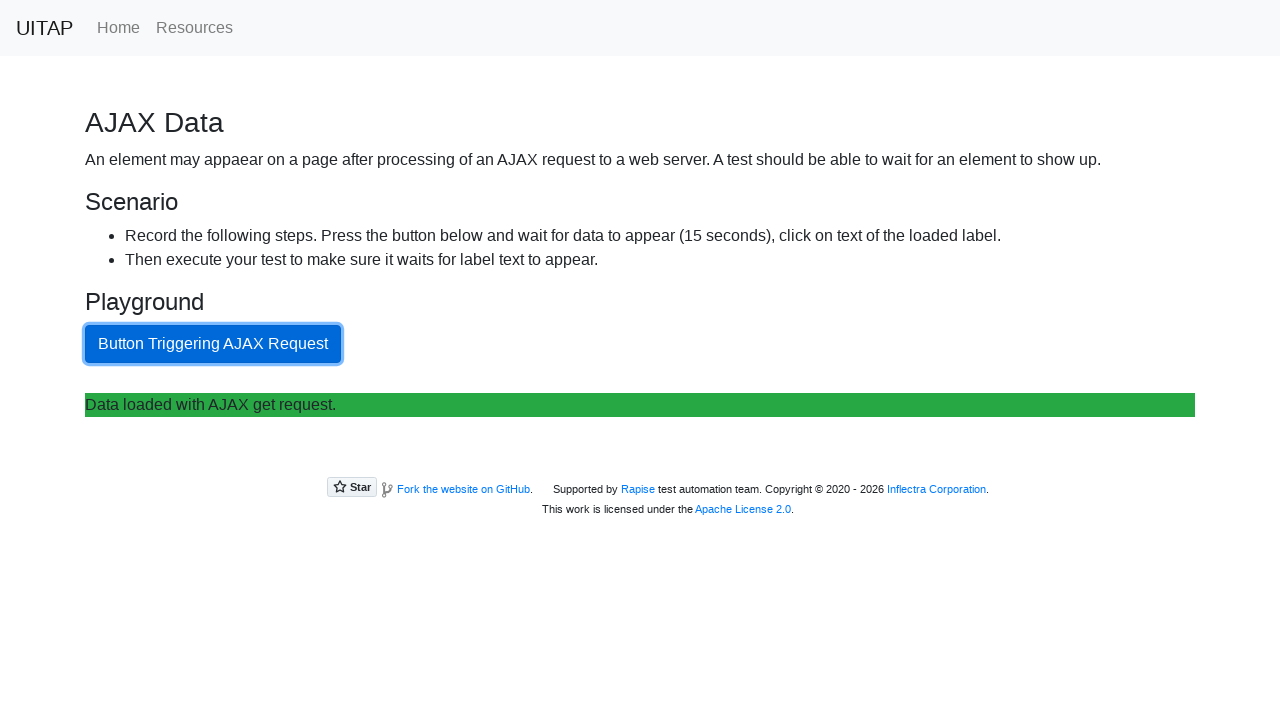

Verified green success message is visible
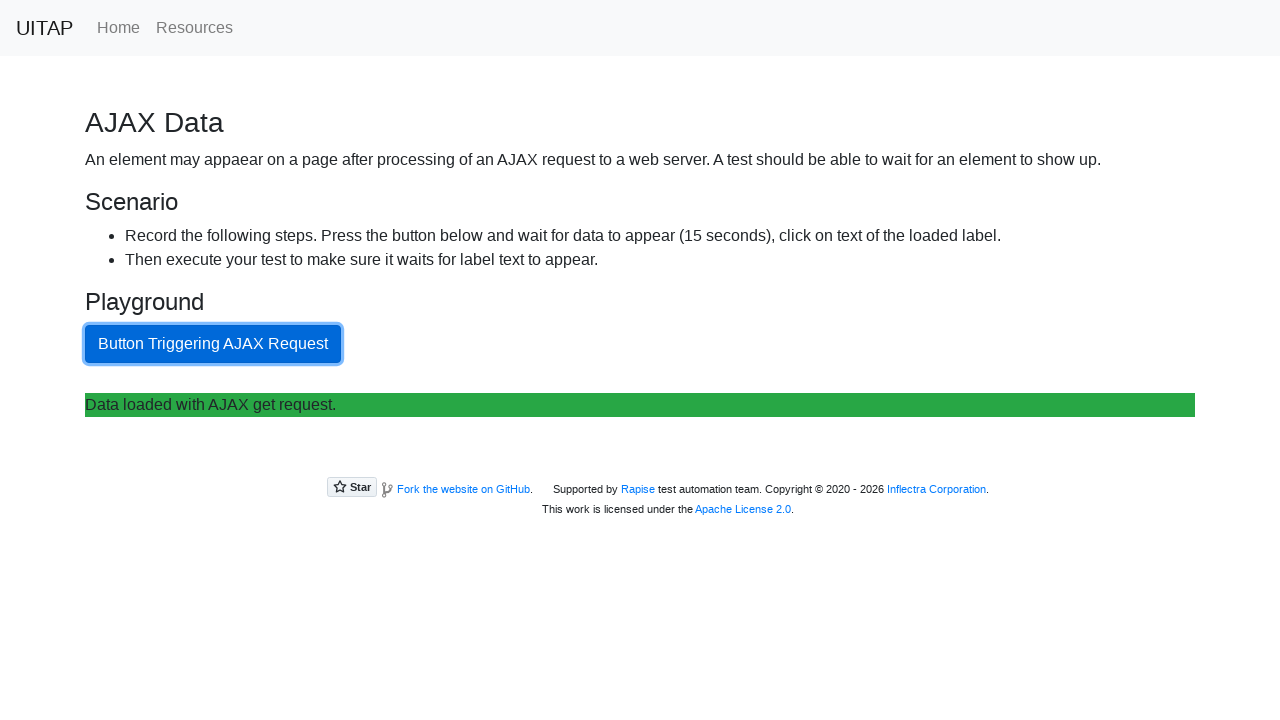

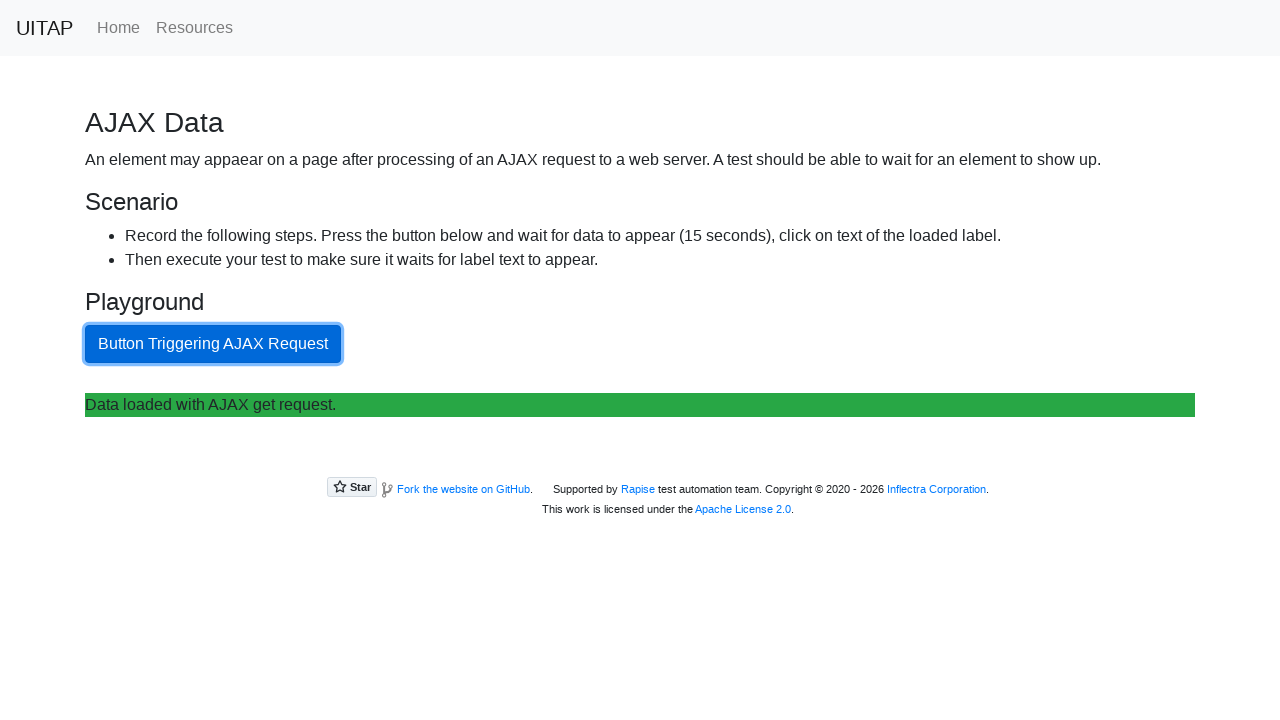